Tests JavaScript confirm dialog by triggering it, verifying its text, and dismissing it

Starting URL: http://the-internet.herokuapp.com/javascript_alerts

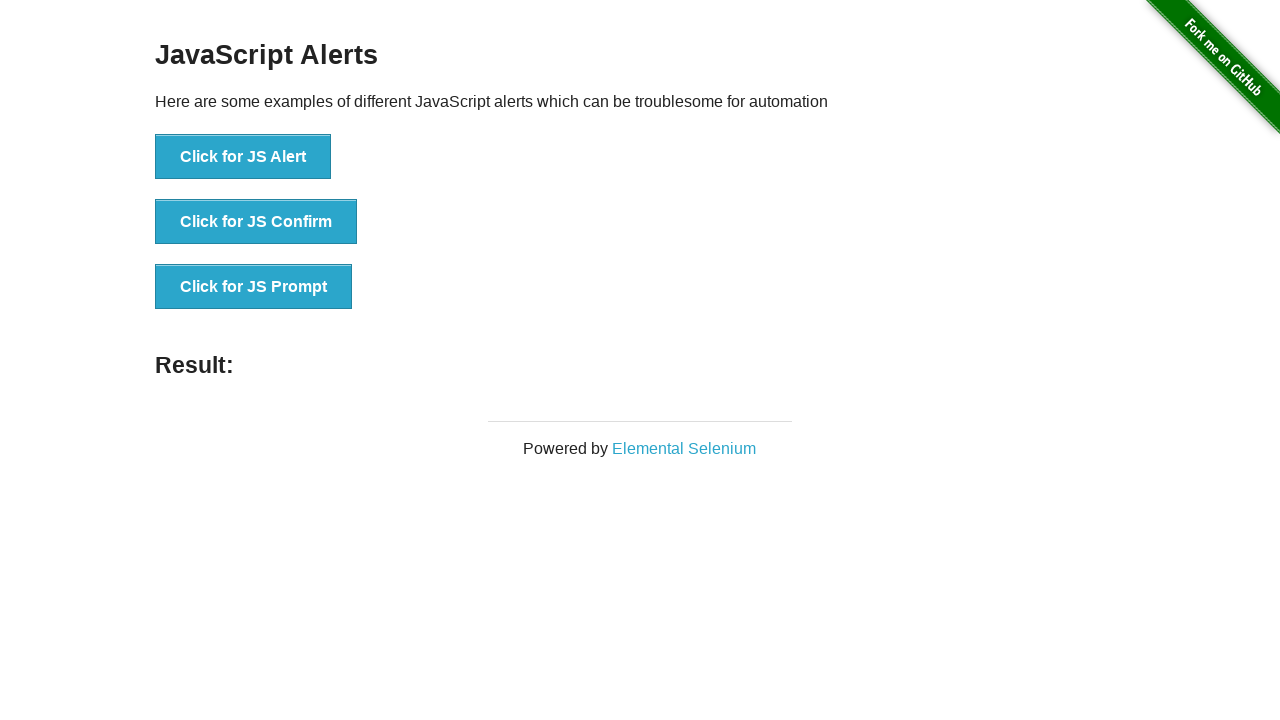

Set up dialog handler to dismiss confirm dialogs
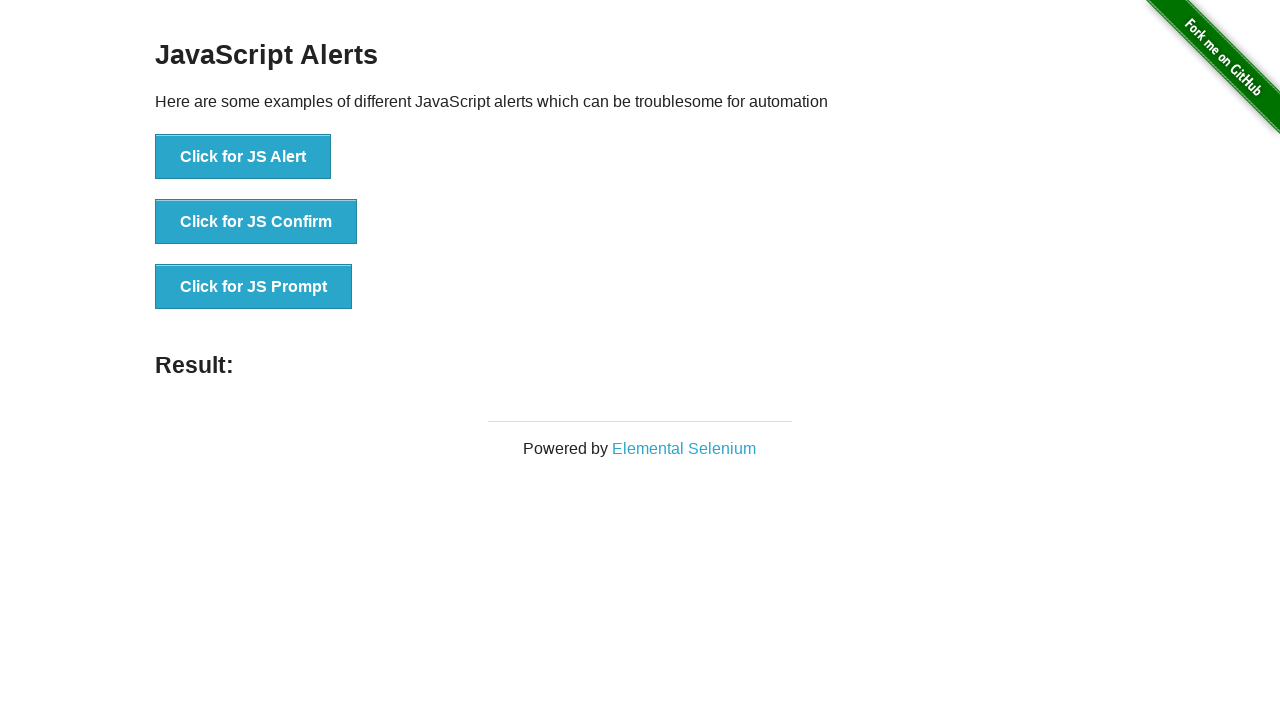

Clicked button to trigger JavaScript confirm dialog at (256, 222) on button:text('Click for JS Confirm')
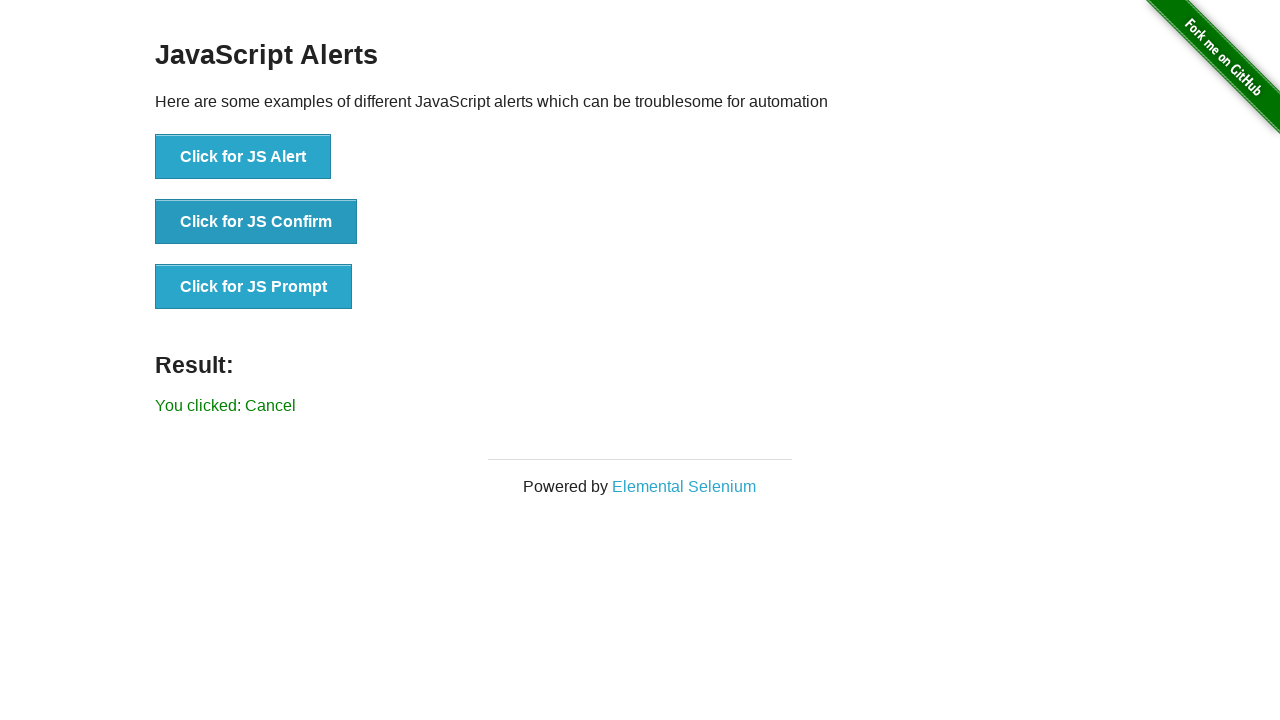

Retrieved result message text from page
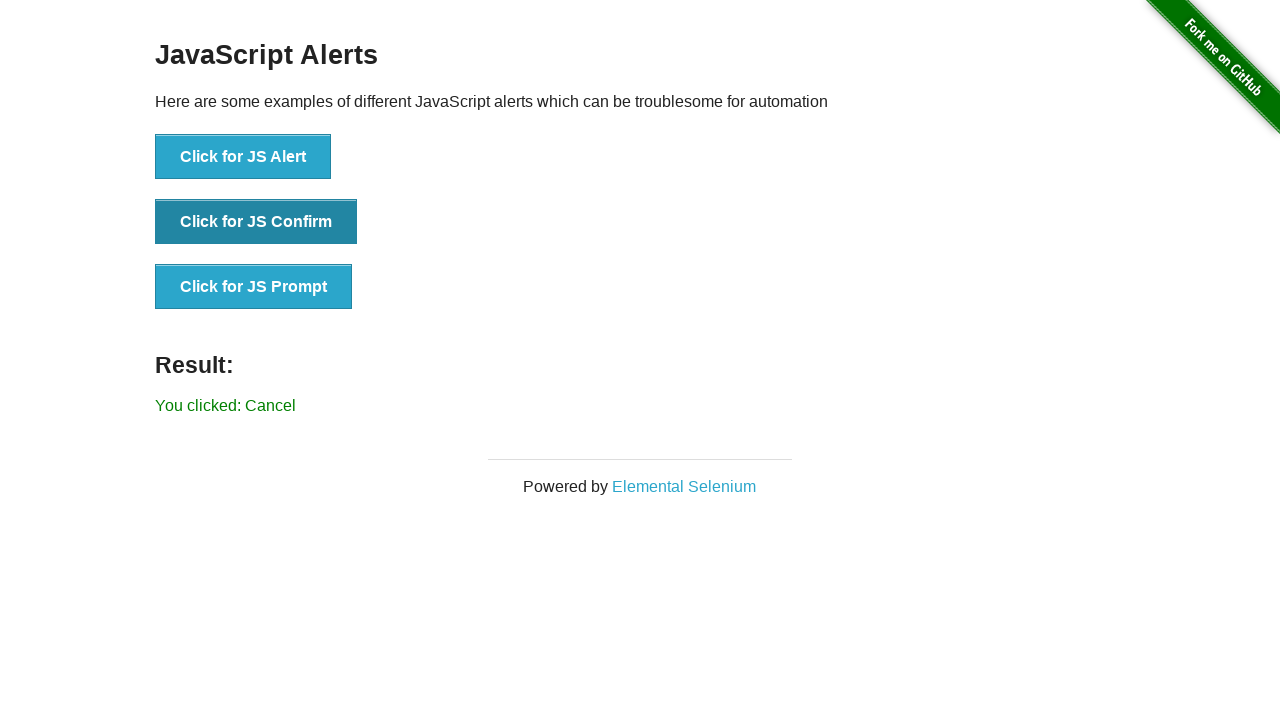

Verified that result message correctly shows 'You clicked: Cancel'
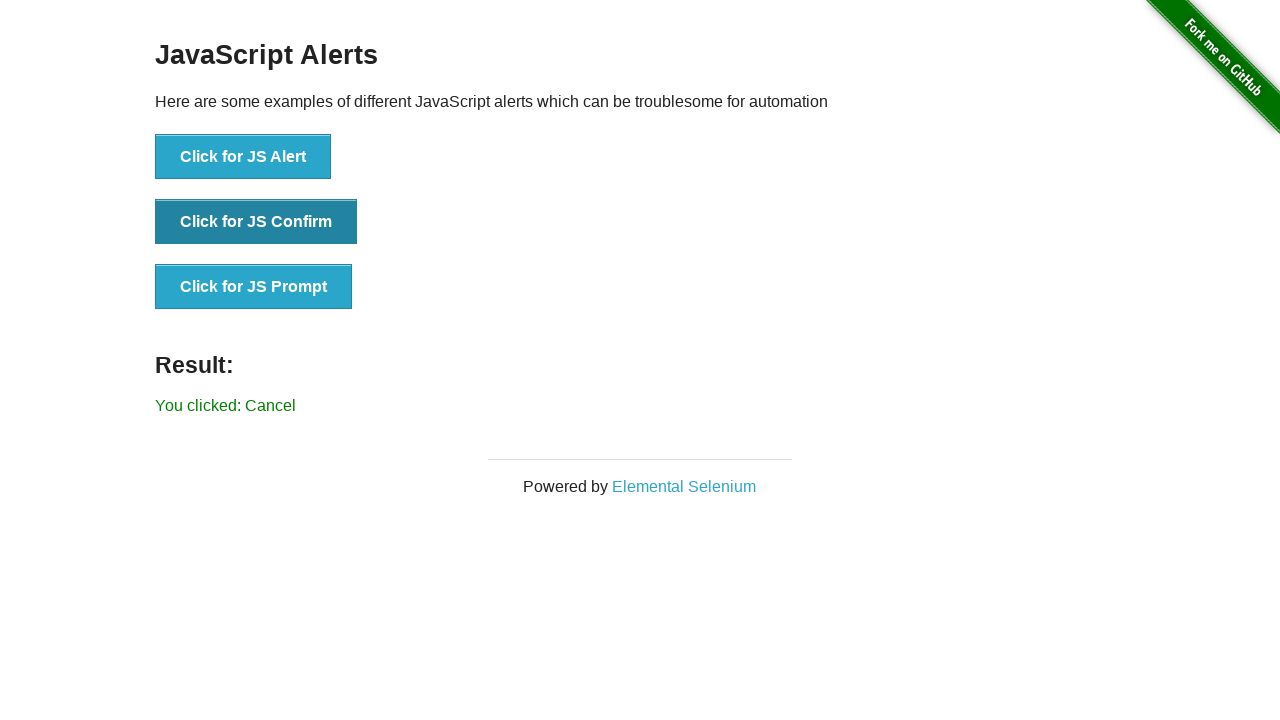

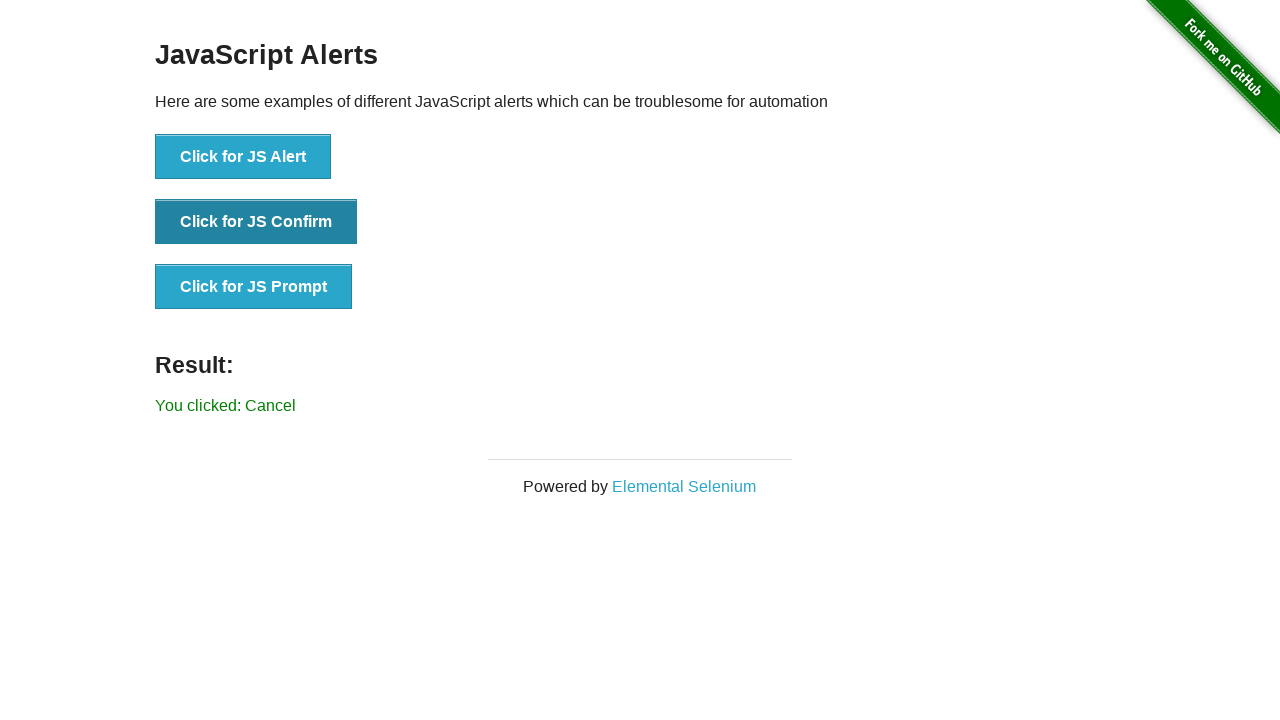